Tests dropdown menu navigation by clicking dropdown button and selecting autocomplete option

Starting URL: https://formy-project.herokuapp.com/dropdown

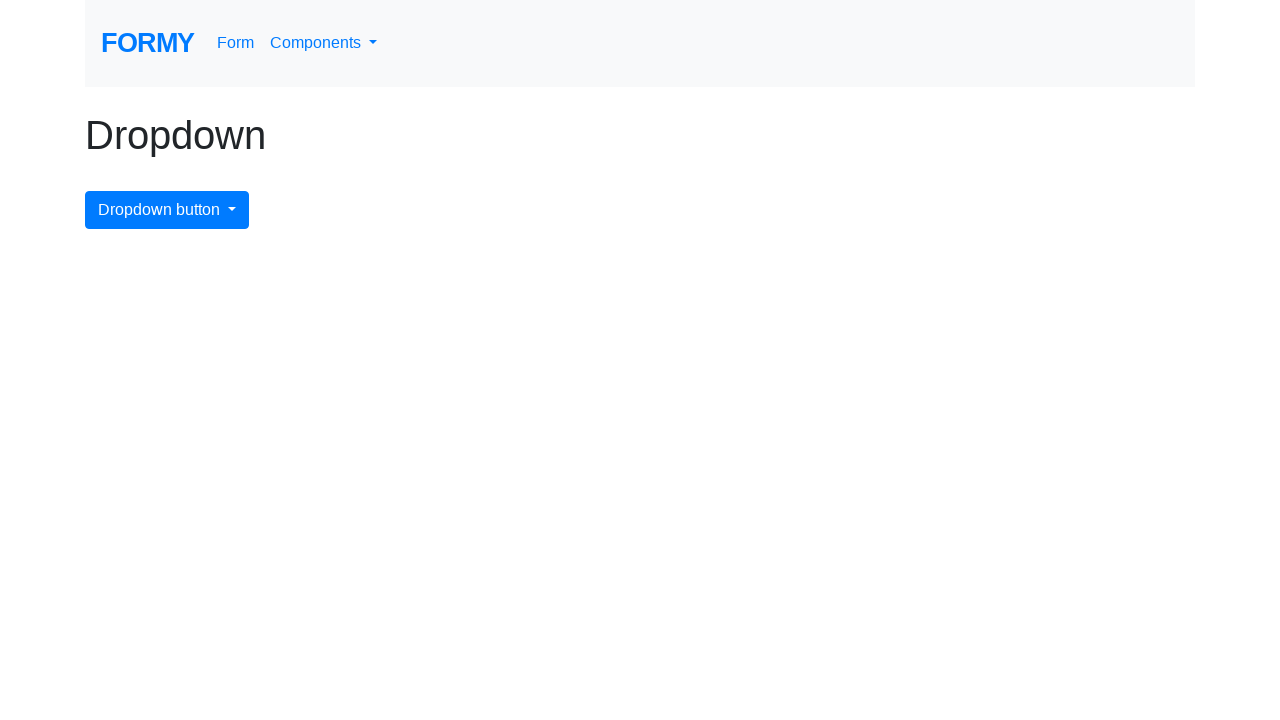

Clicked dropdown button to open menu at (167, 210) on #dropdownMenuButton
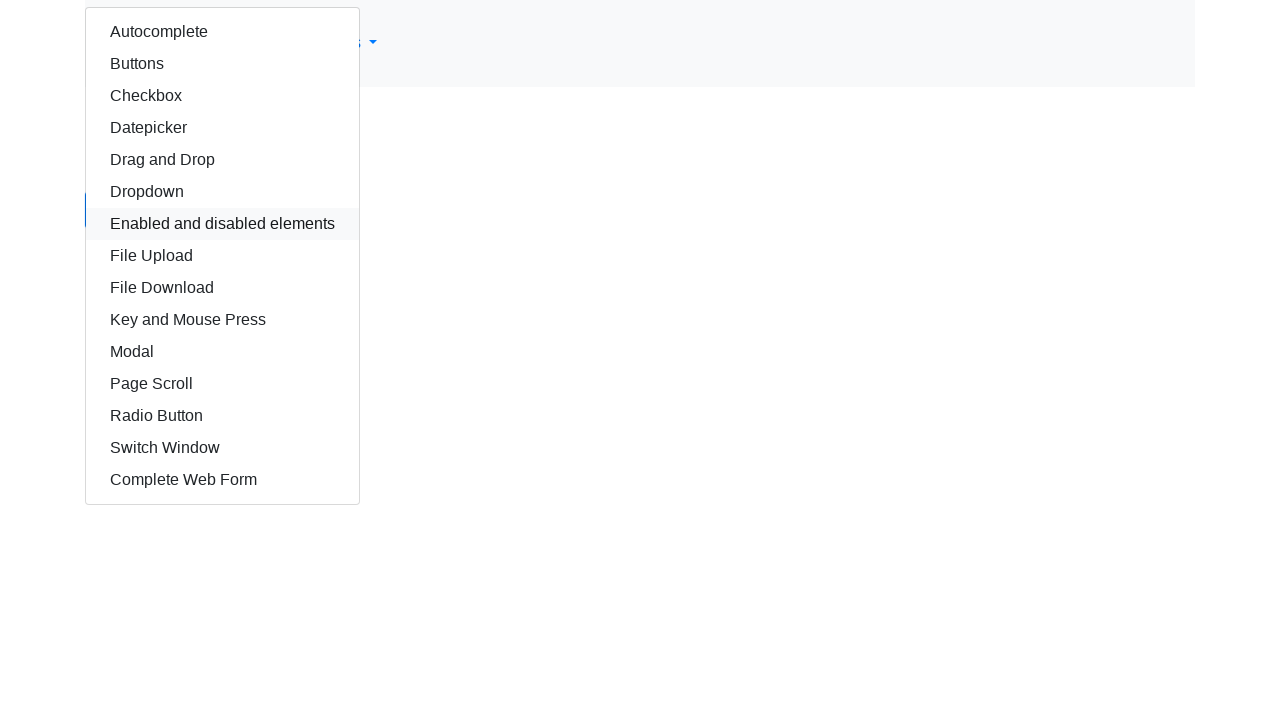

Autocomplete option became visible
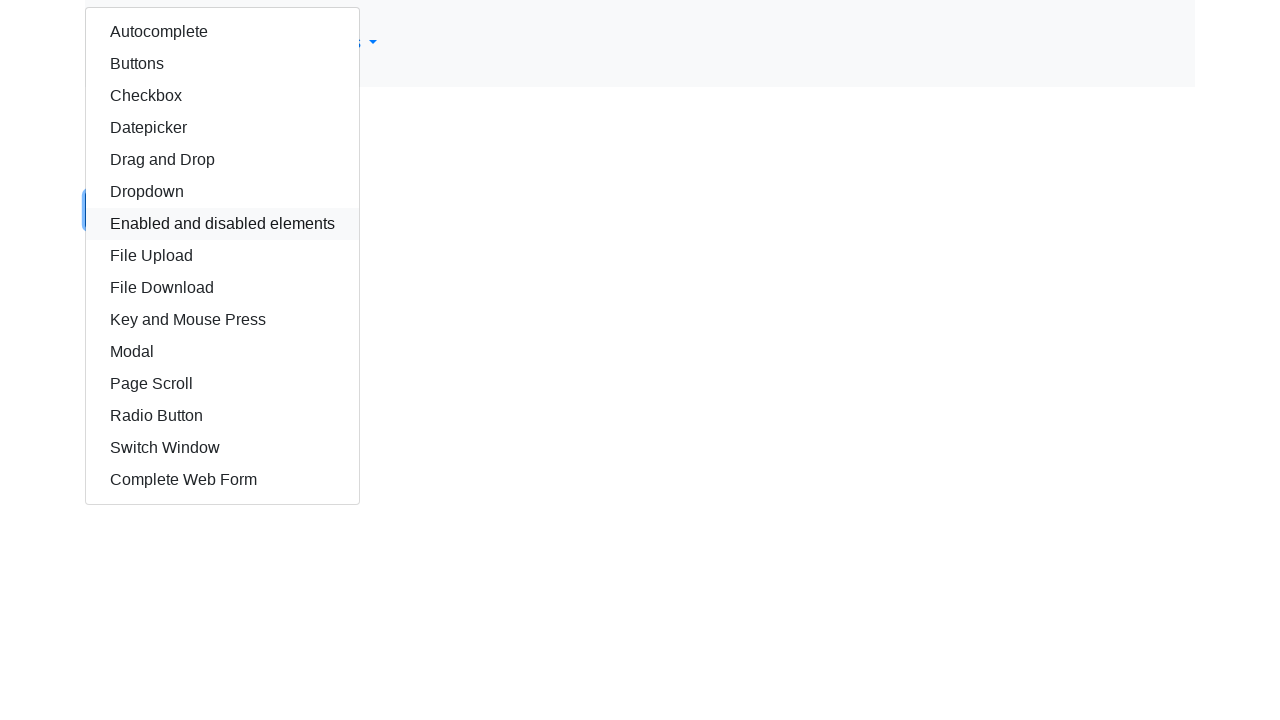

Clicked autocomplete option from dropdown menu at (222, 32) on #autocomplete
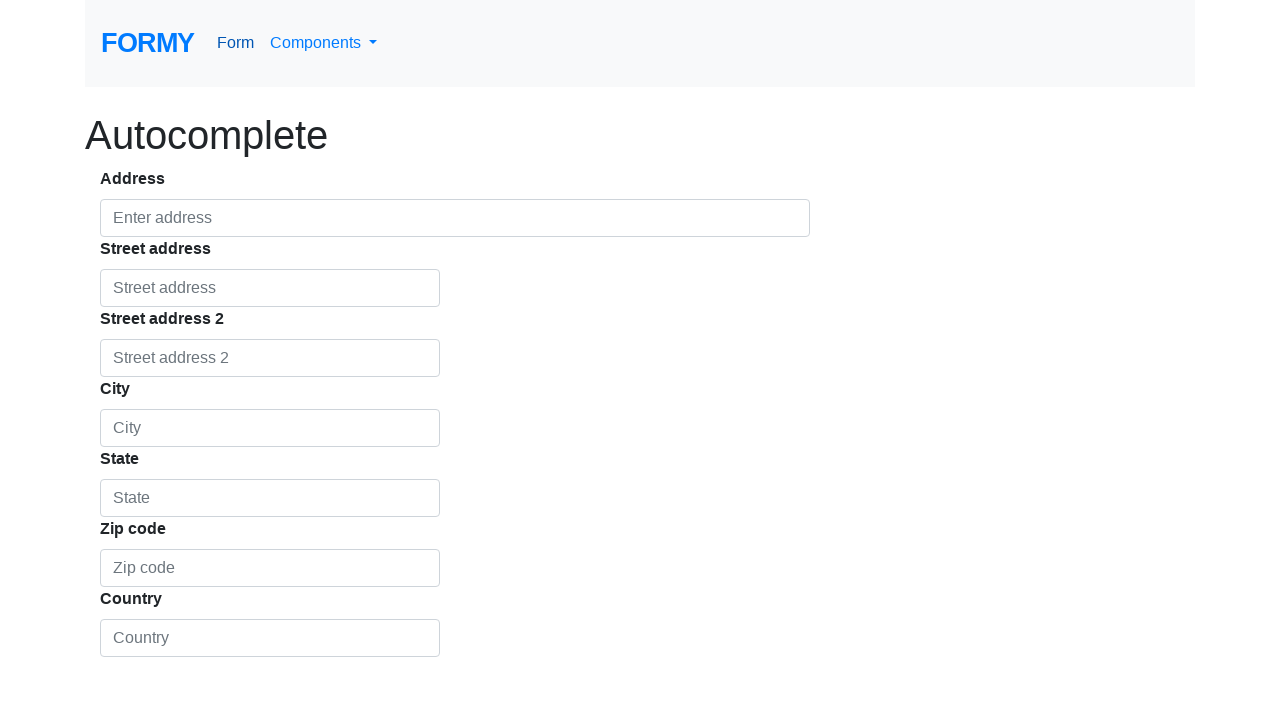

Successfully navigated to autocomplete page
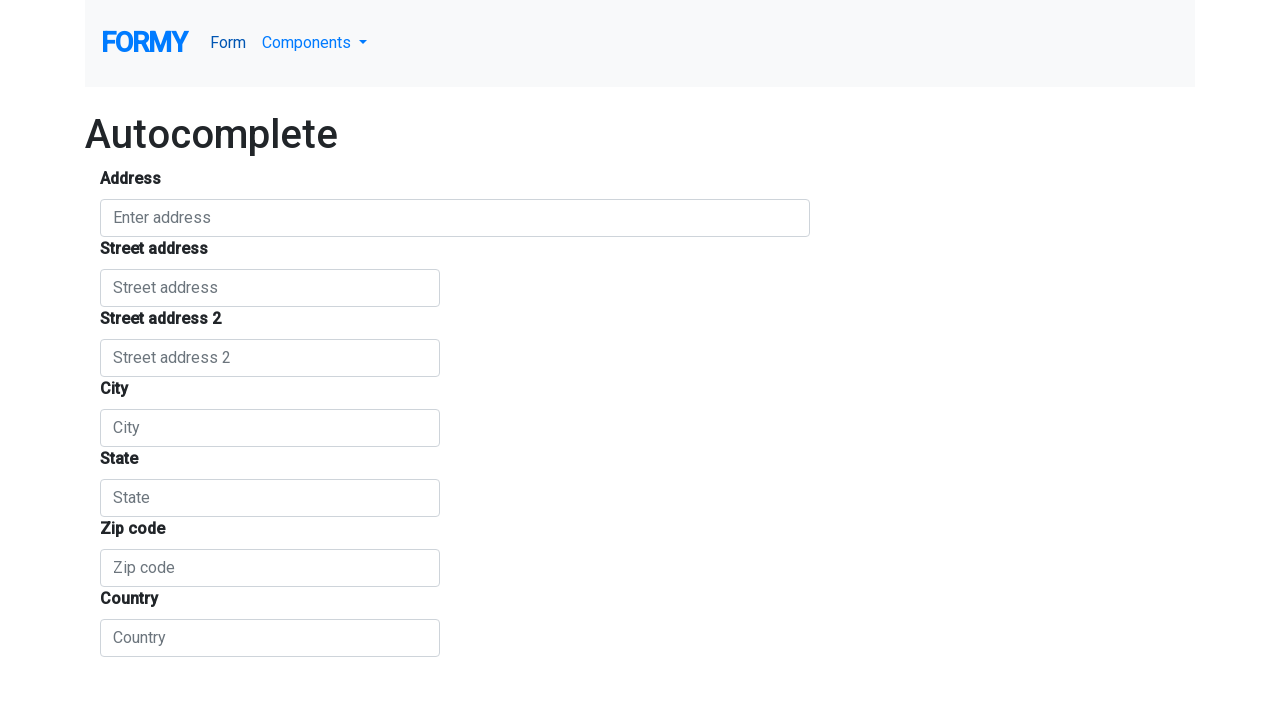

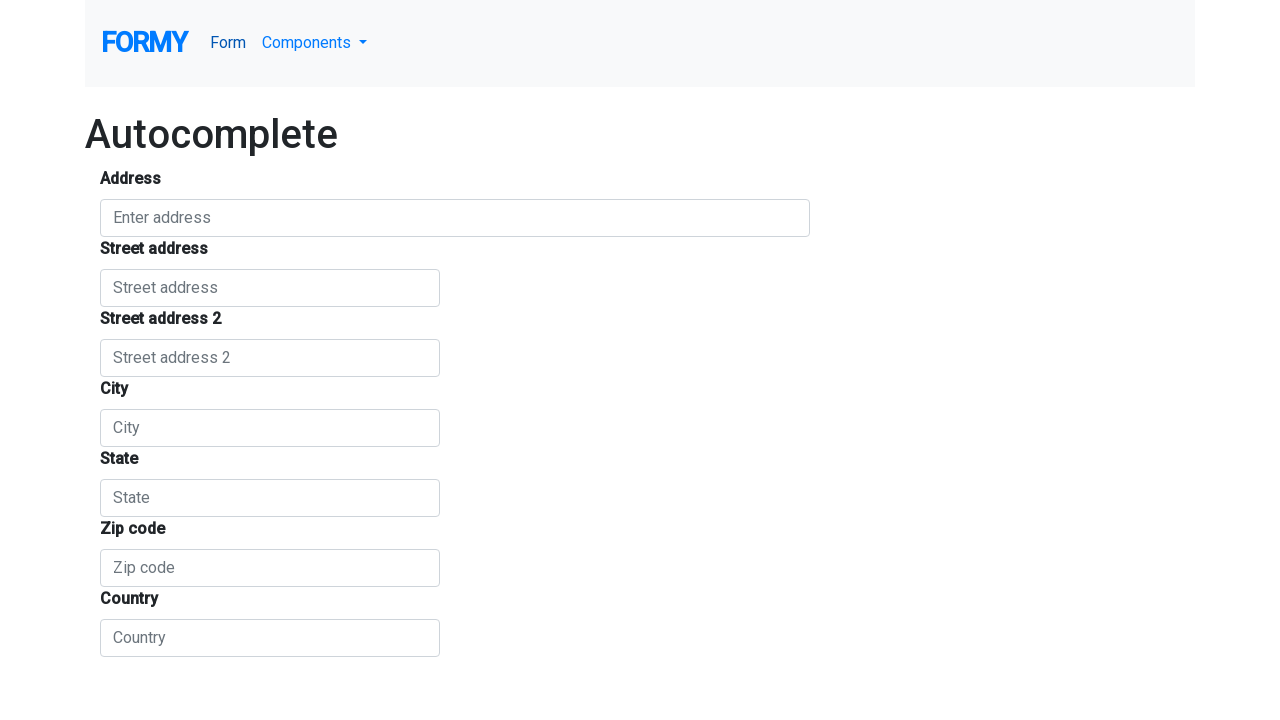